Tests the text input functionality on UI Testing Playground by entering text in an input field and clicking a button to change its label

Starting URL: http://uitestingplayground.com/textinput

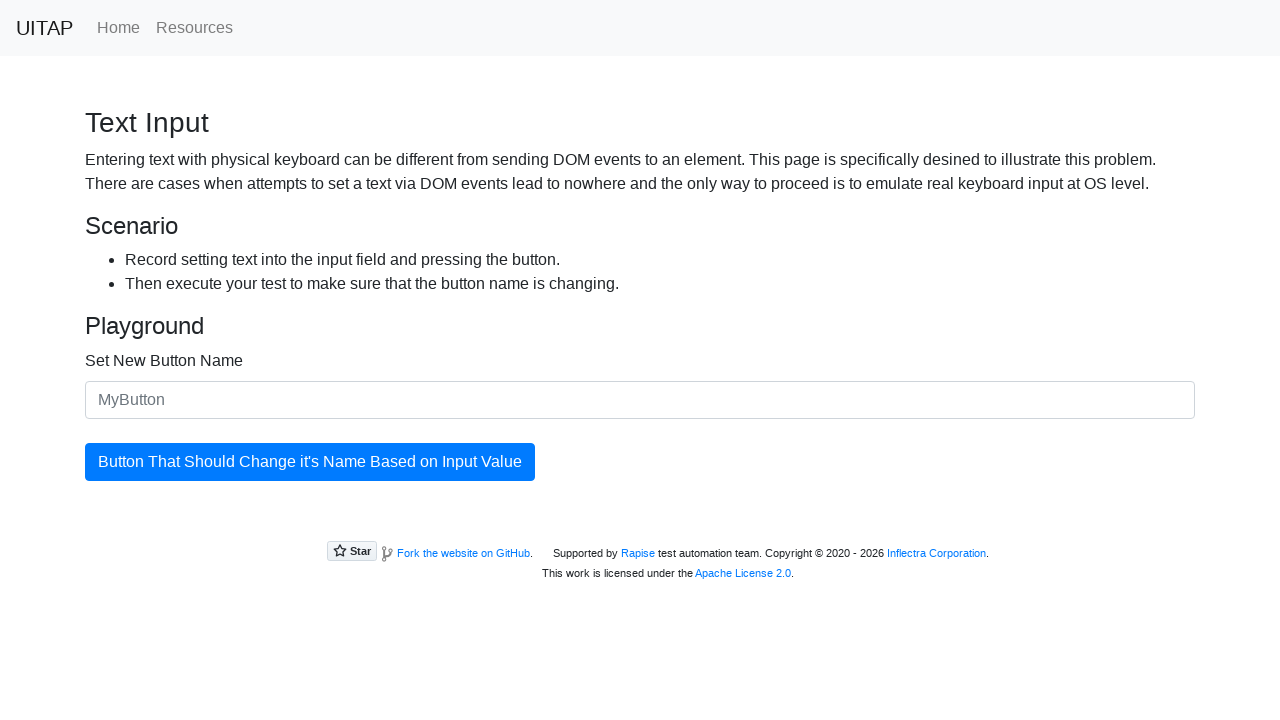

Filled input field with 'SkyPro' on #newButtonName
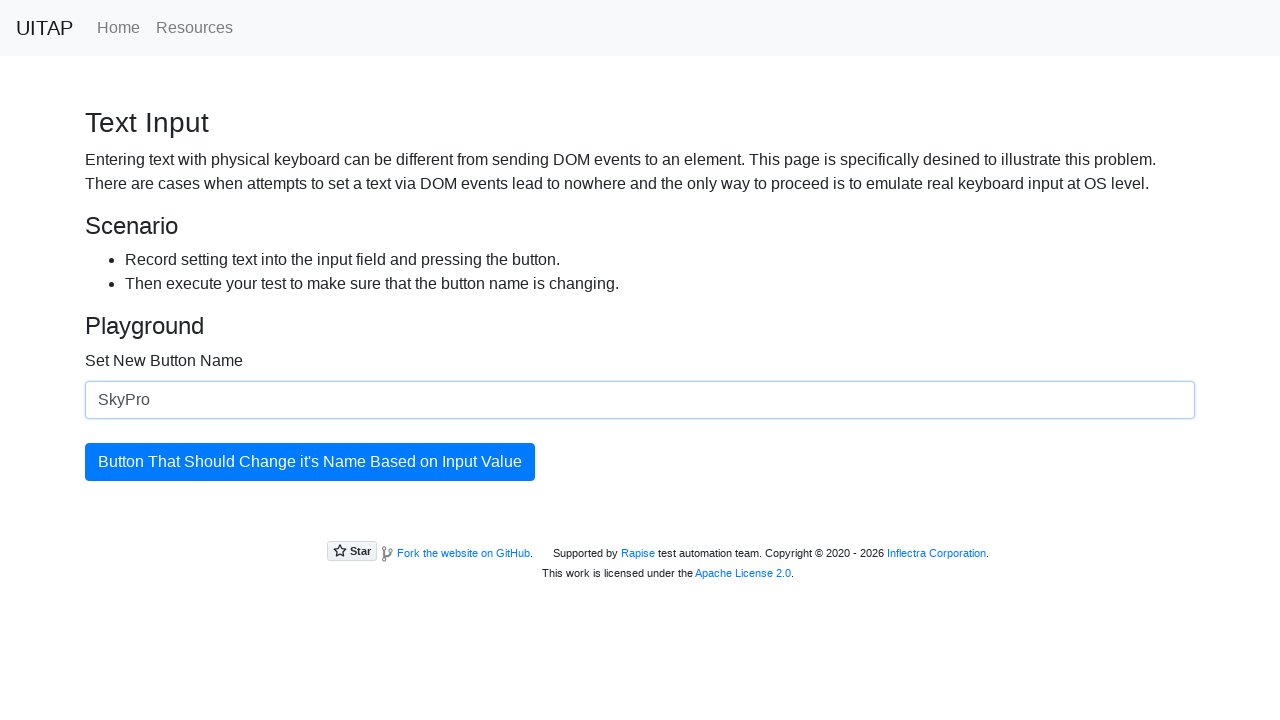

Clicked the primary button to update label at (310, 462) on button.btn-primary
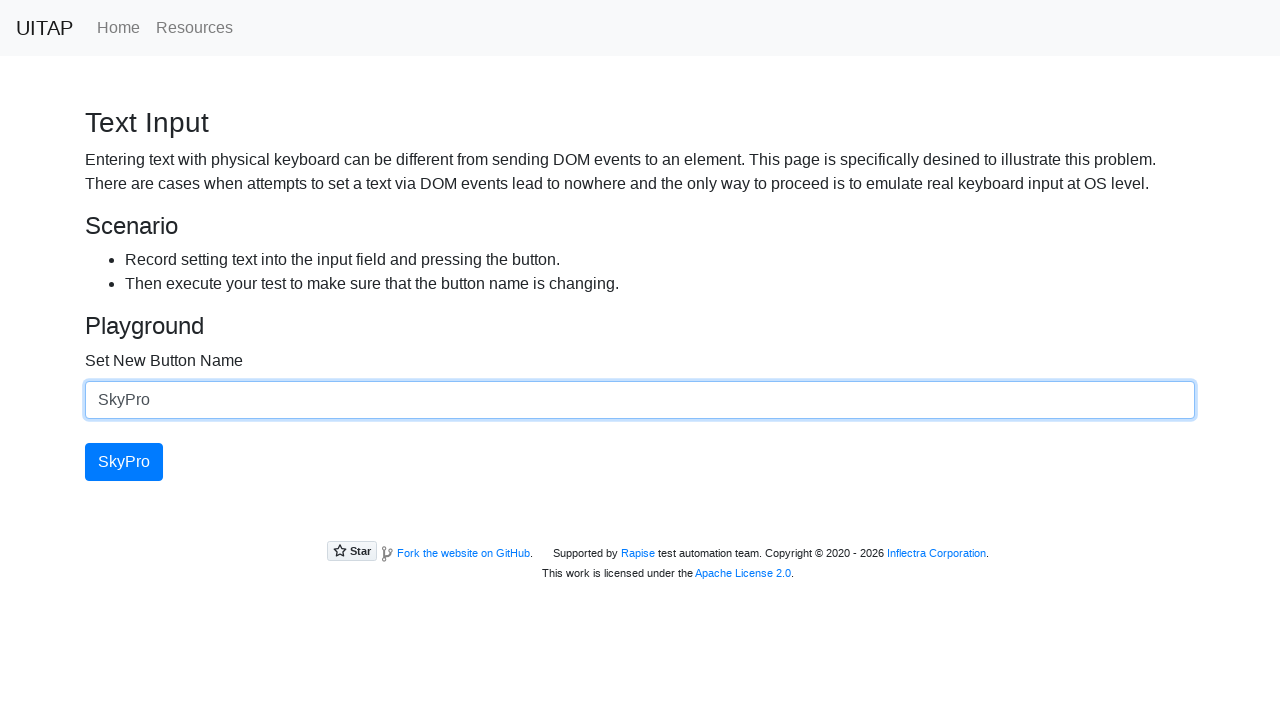

Confirmed button element is present after label update
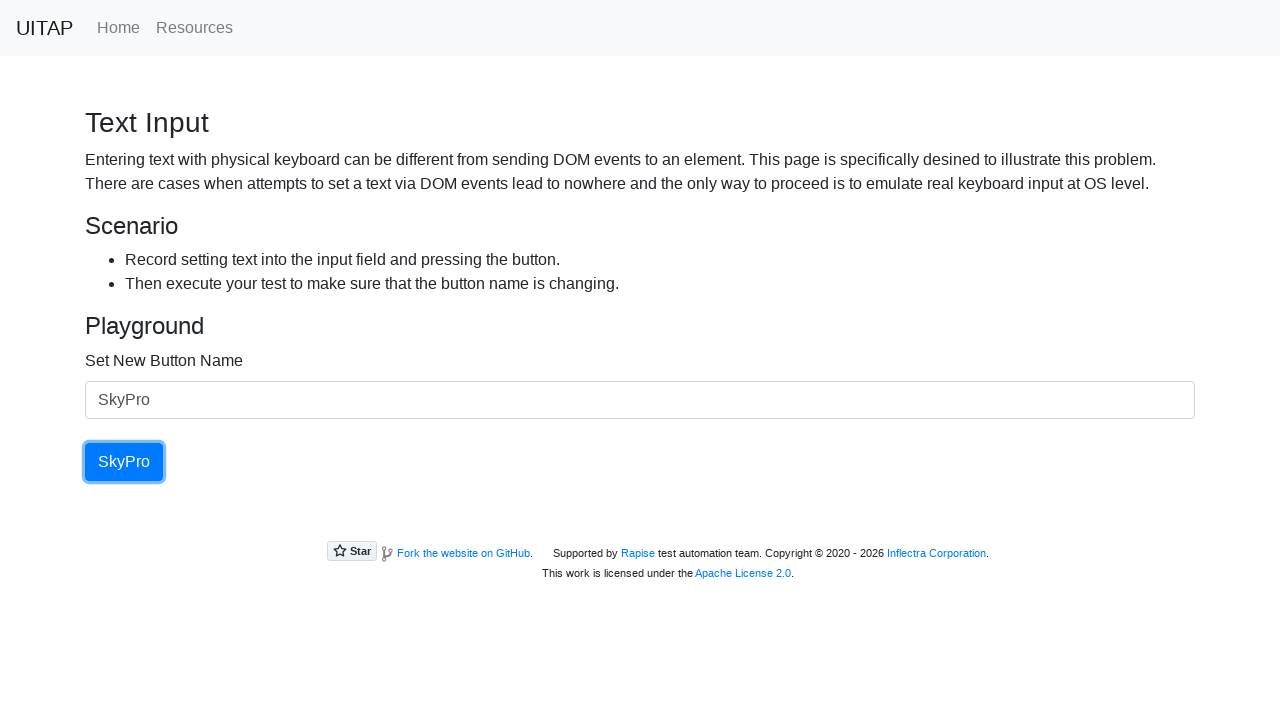

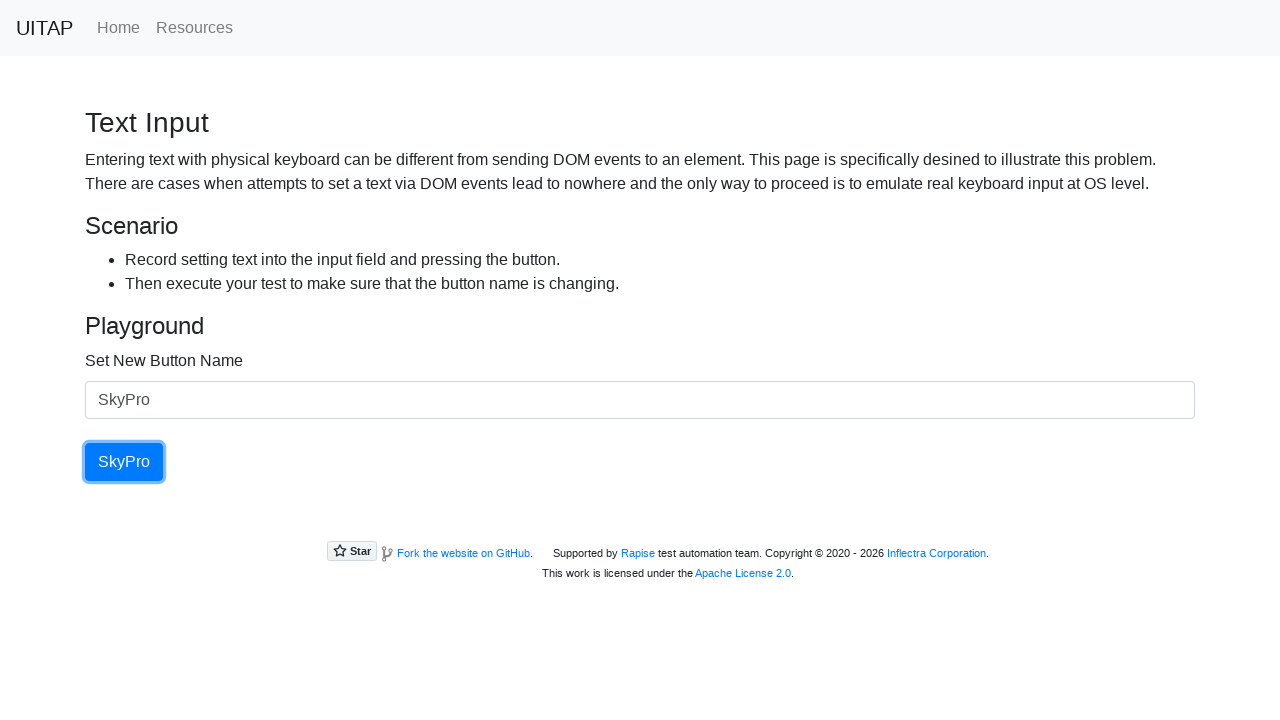